Tests double-click functionality on the "About Us" link on the Grotech Minds website

Starting URL: https://grotechminds.com/

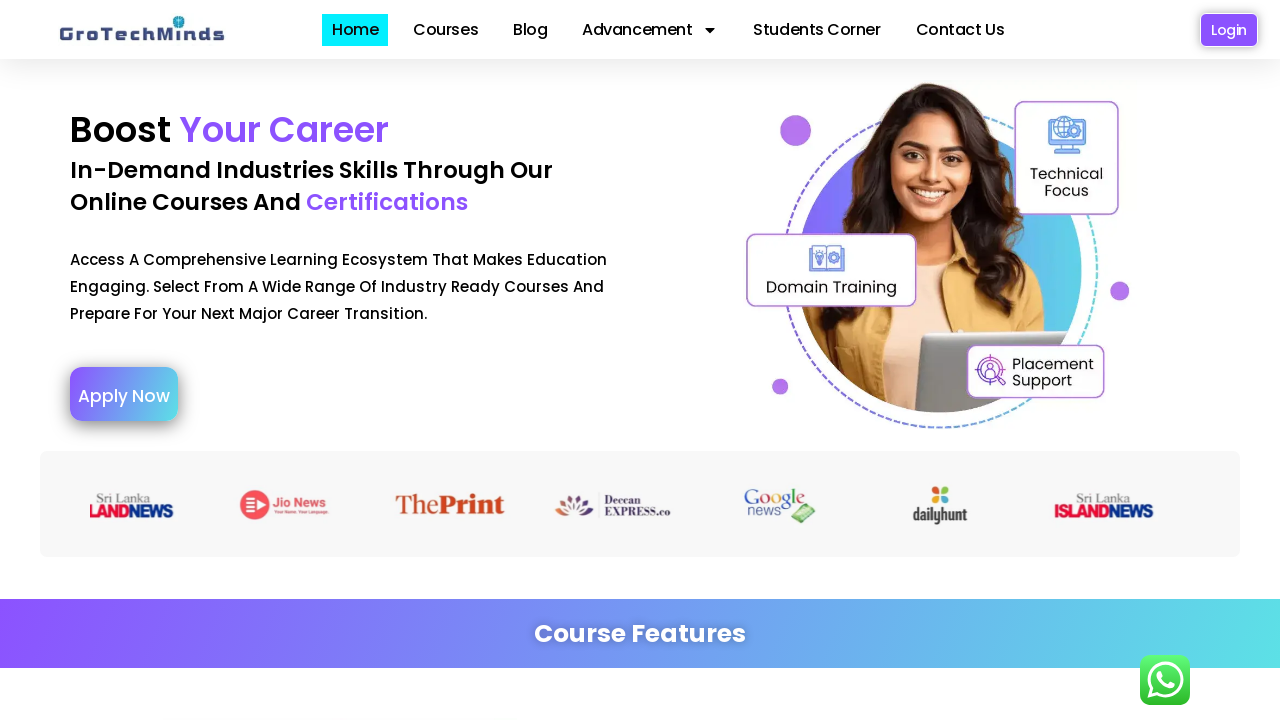

Navigated to Grotech Minds website
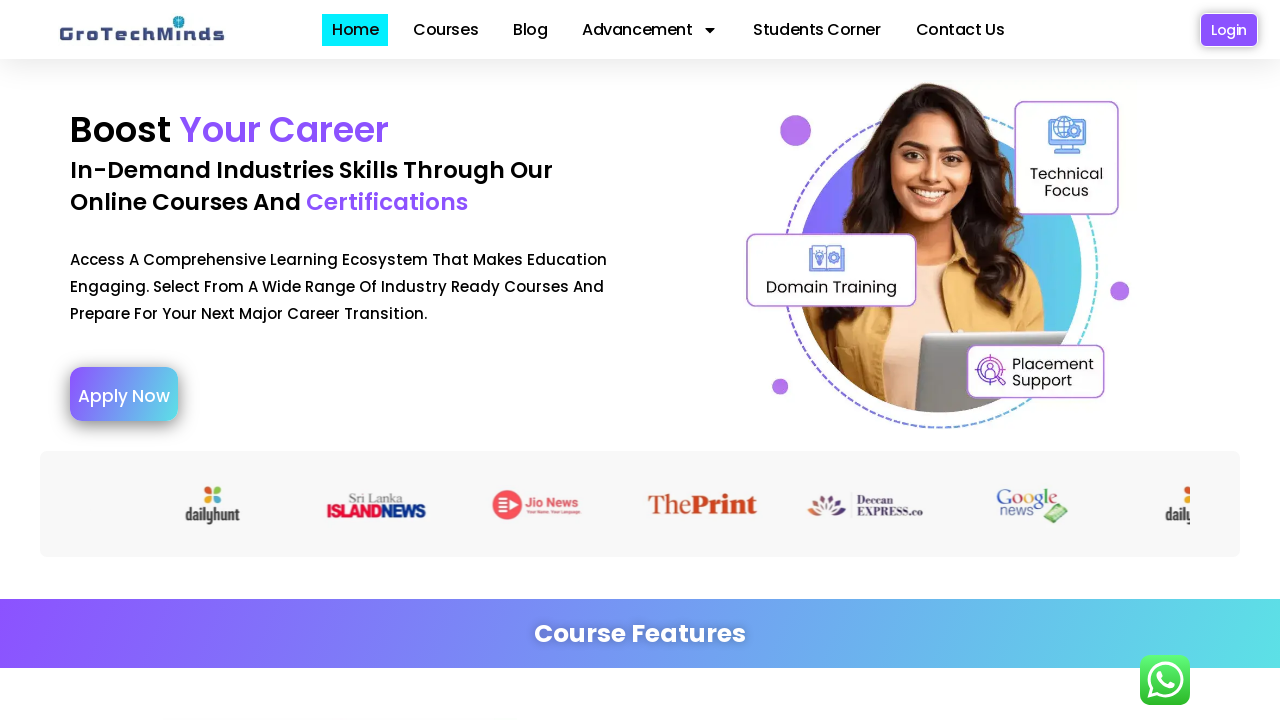

Double-clicked on the 'About Us' link at (572, 360) on a:text('About Us')
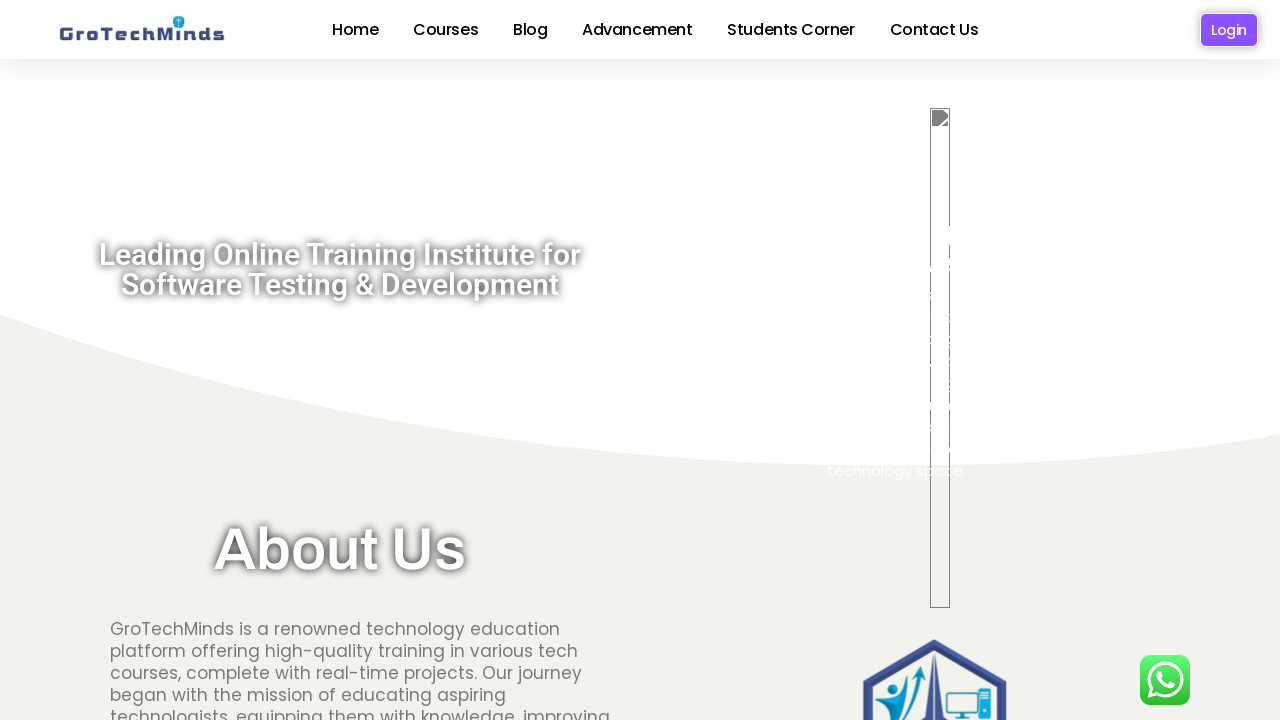

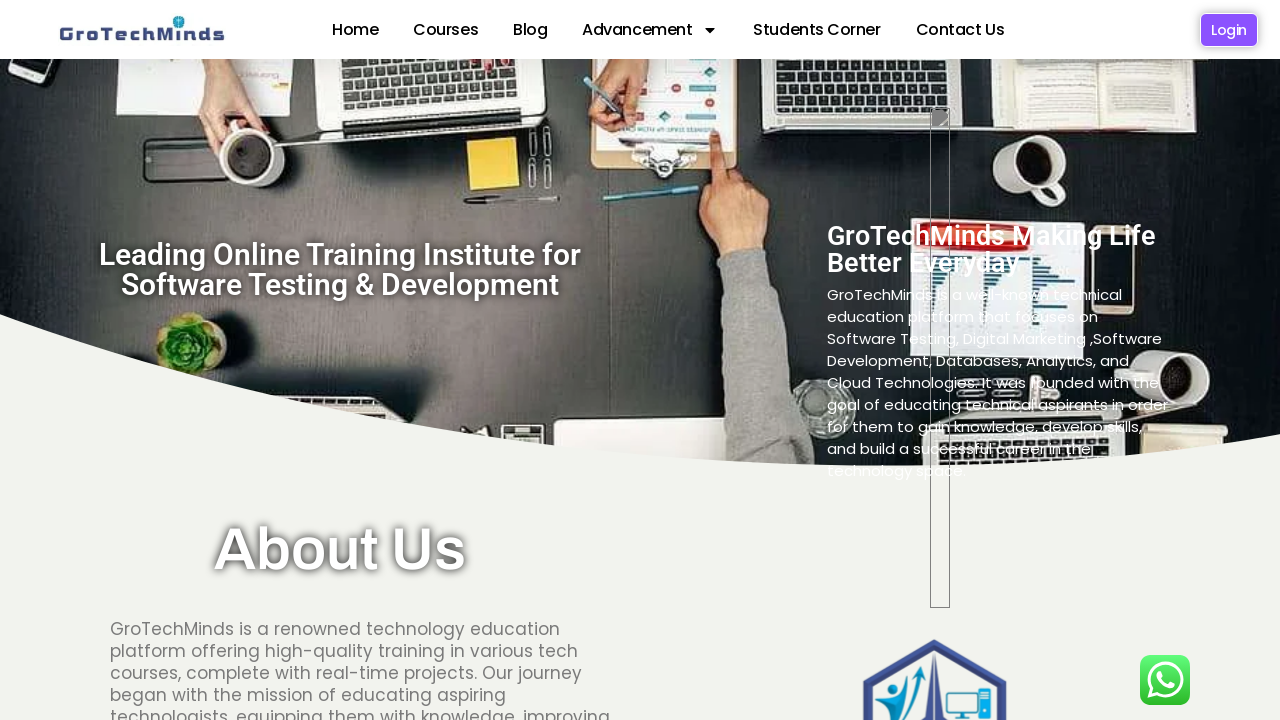